Tests iframe handling by switching into a frame, reading text content, and returning to parent frame with scrolling

Starting URL: https://demoqa.com/frames

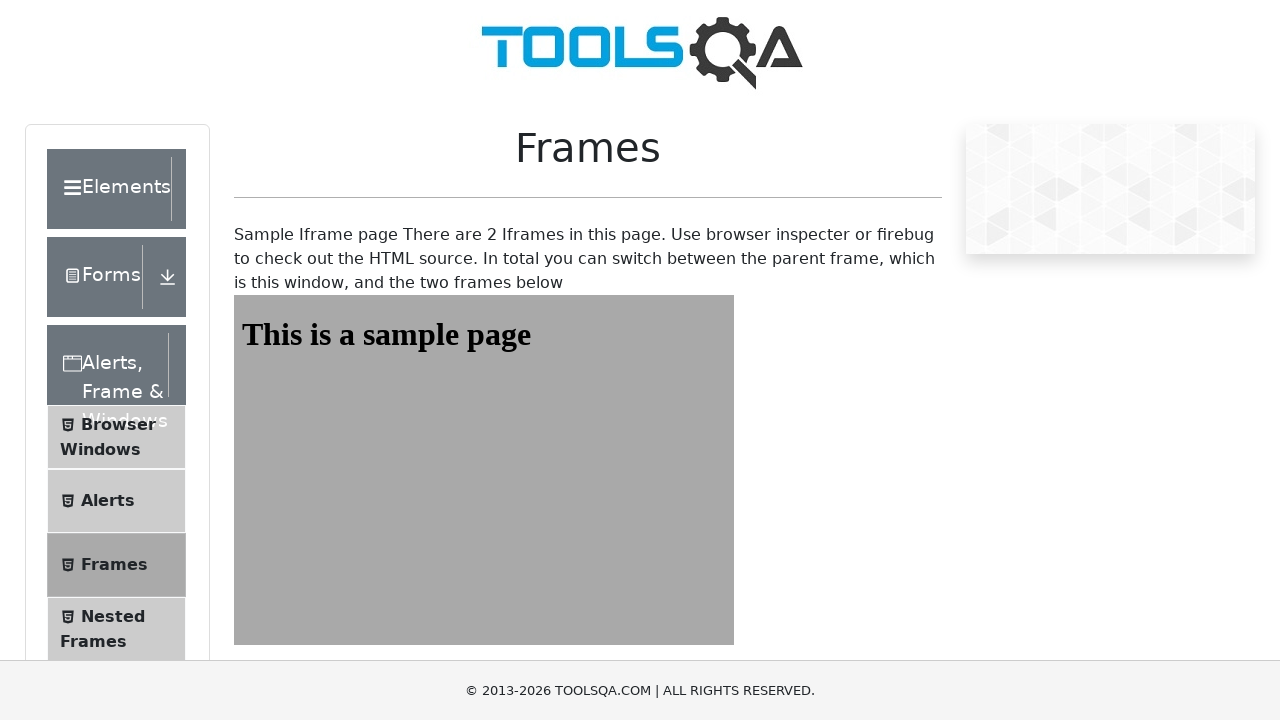

Navigated to DemoQA Frames page
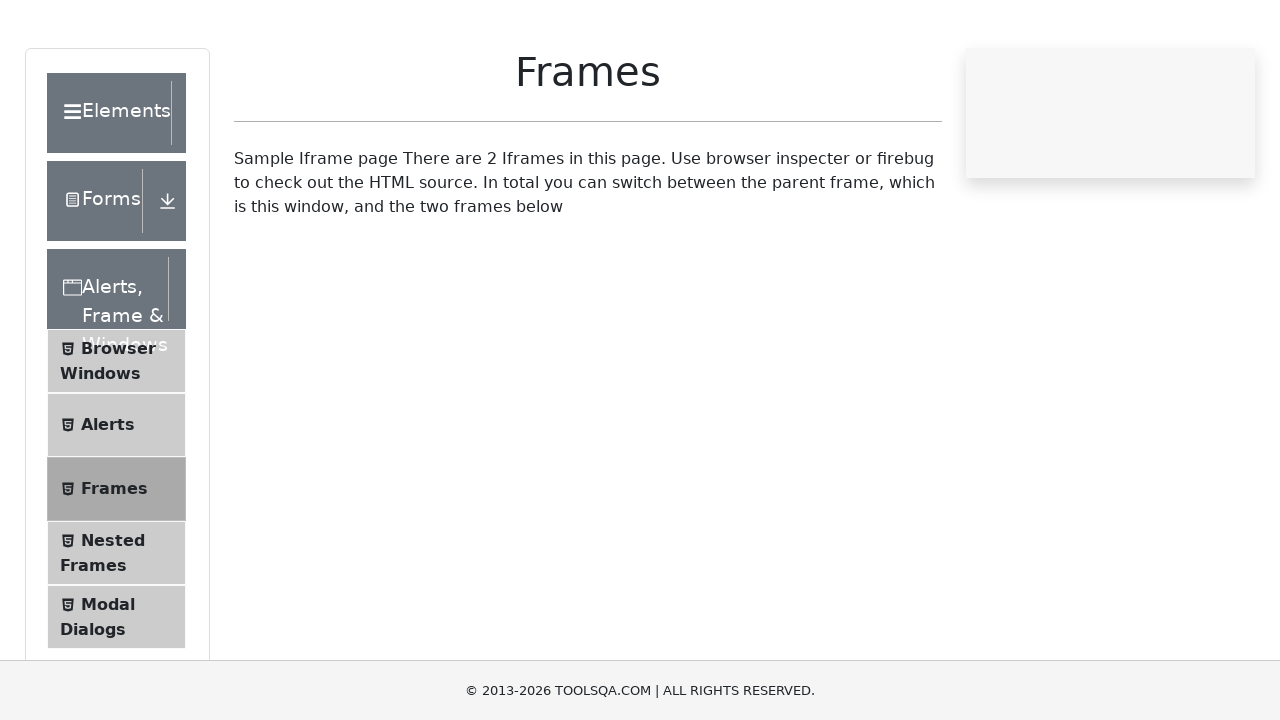

Located iframe with ID 'frame1'
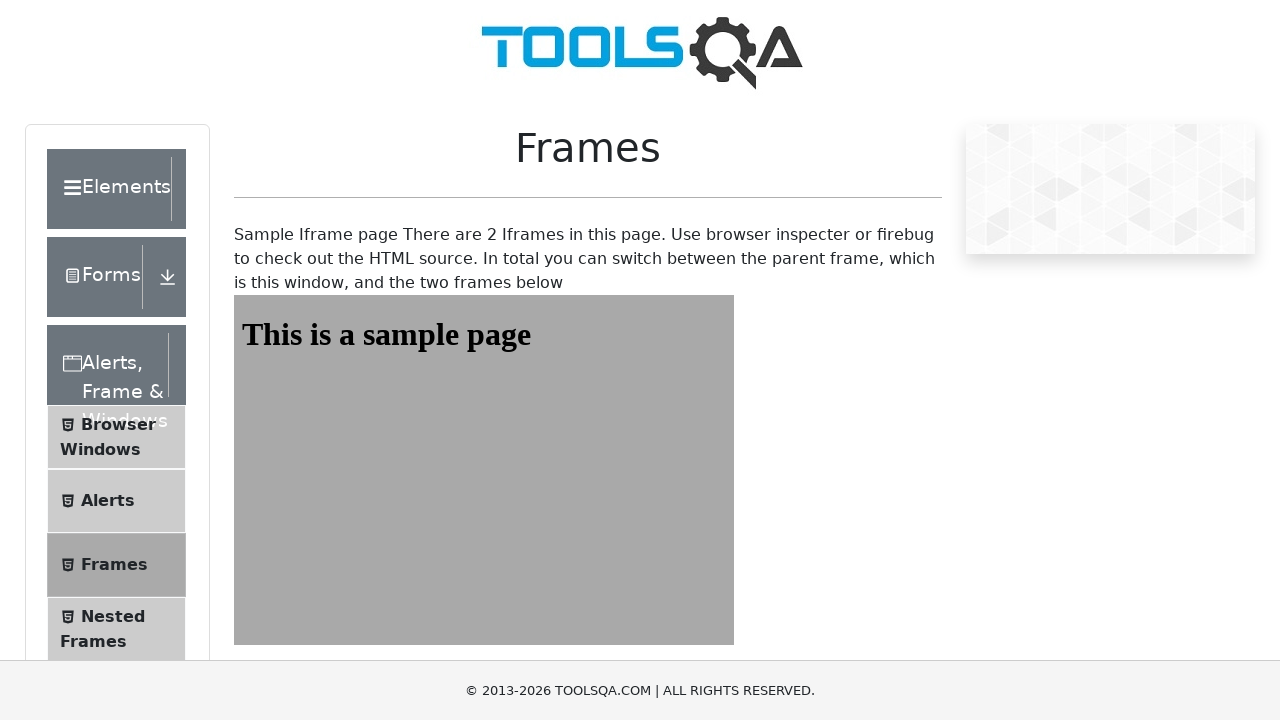

Read text content from element inside frame: 'This is a sample page'
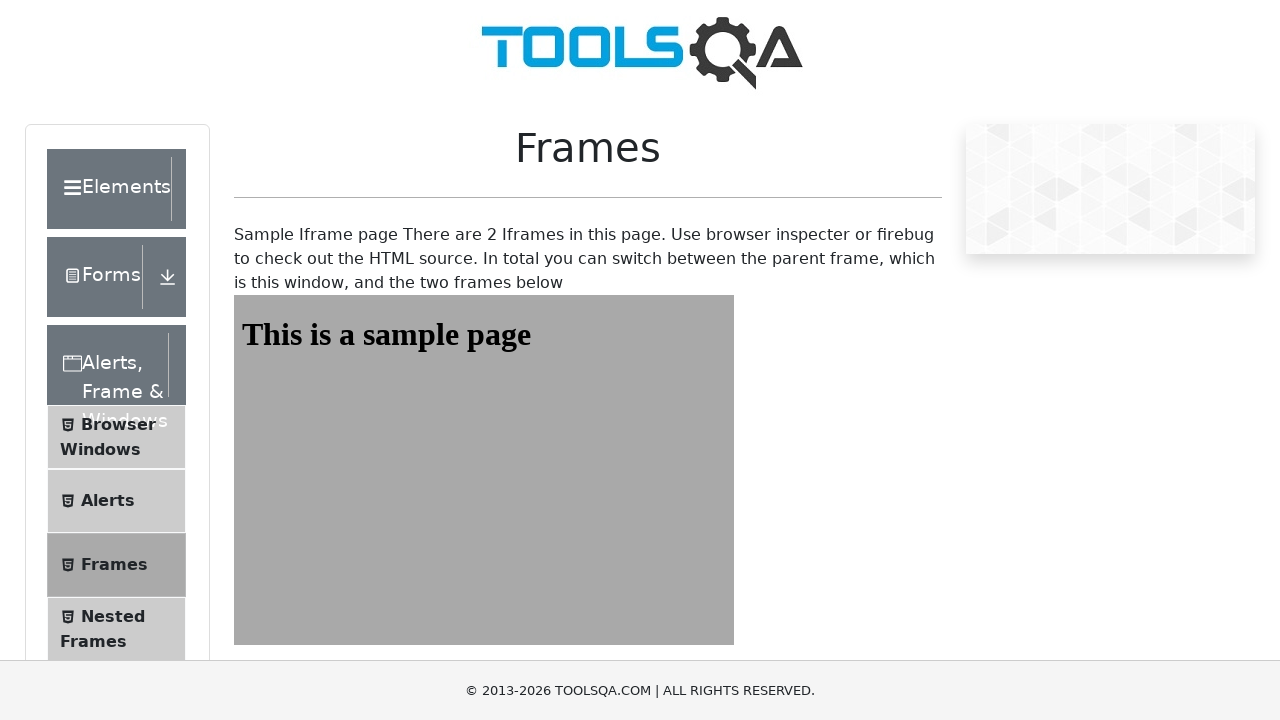

Scrolled down main page by 500 pixels
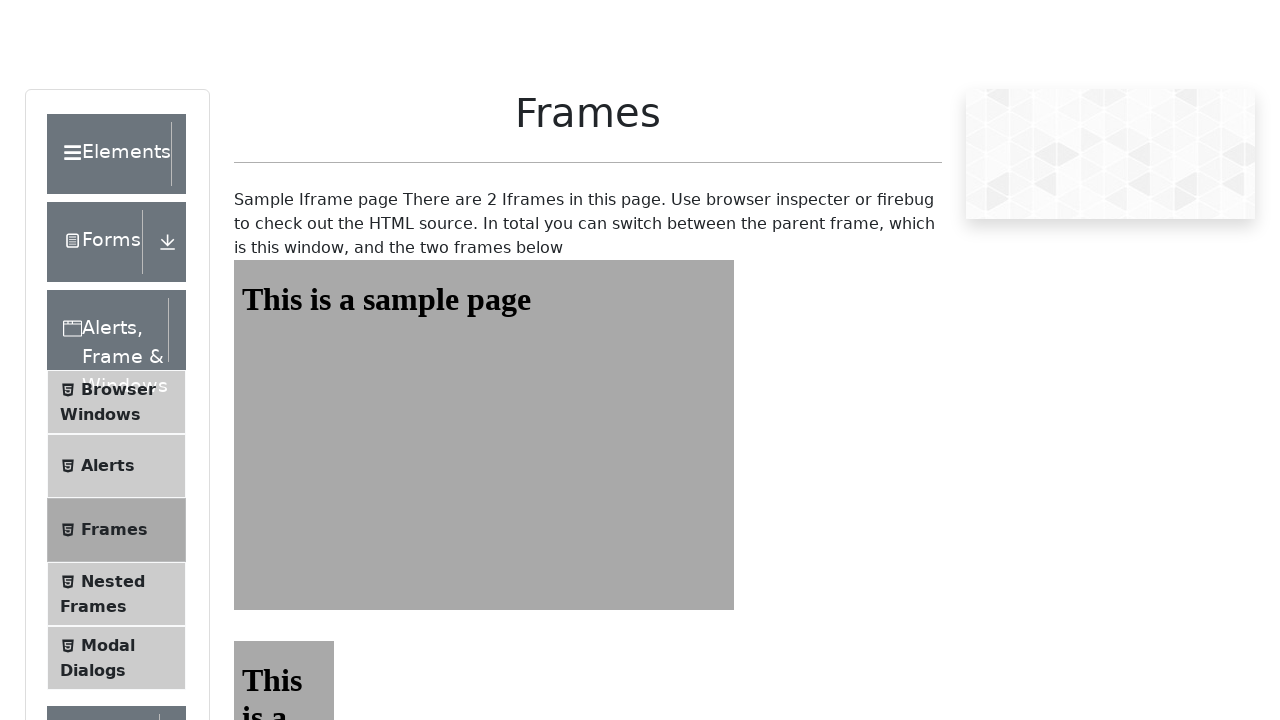

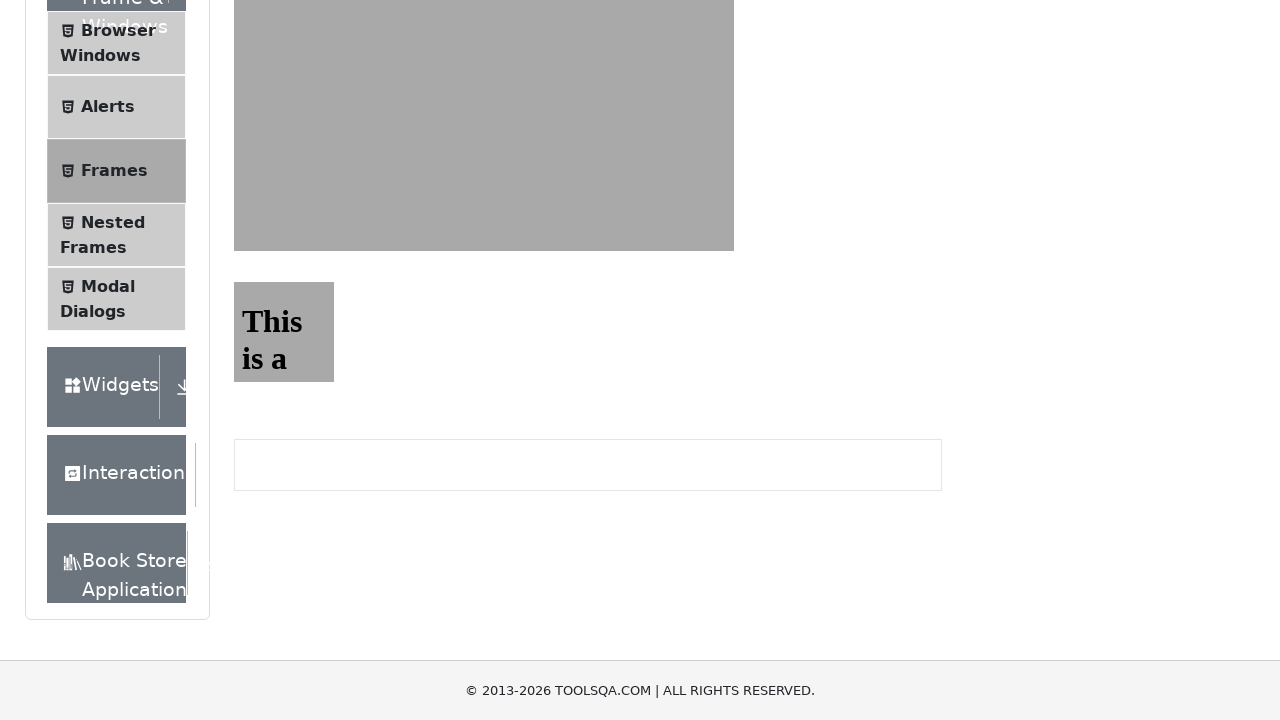